Tests a data types form by filling in personal information fields (name, address, email, phone, city, country, job position, company) and submitting the form, then verifies that valid fields display with green background and the zip code field (left empty) displays with red background.

Starting URL: https://bonigarcia.dev/selenium-webdriver-java/data-types.html

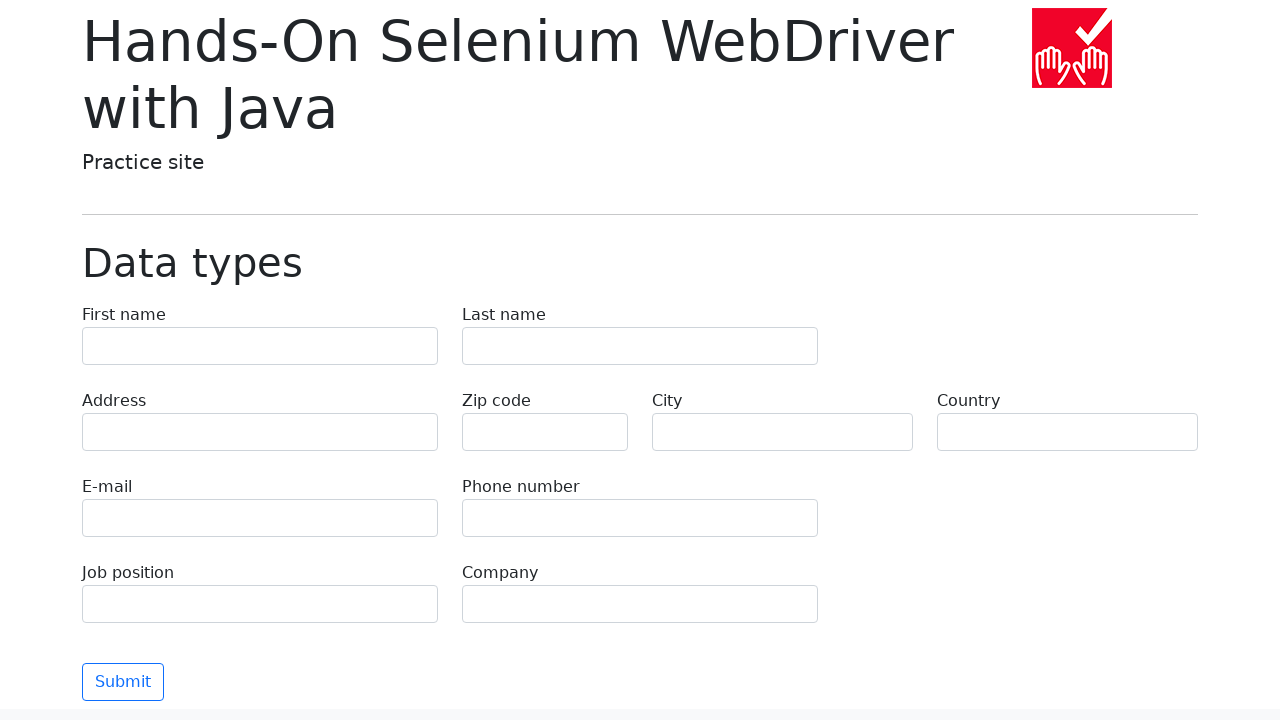

Filled form field 'first-name' with 'Иван' on input[name='first-name']
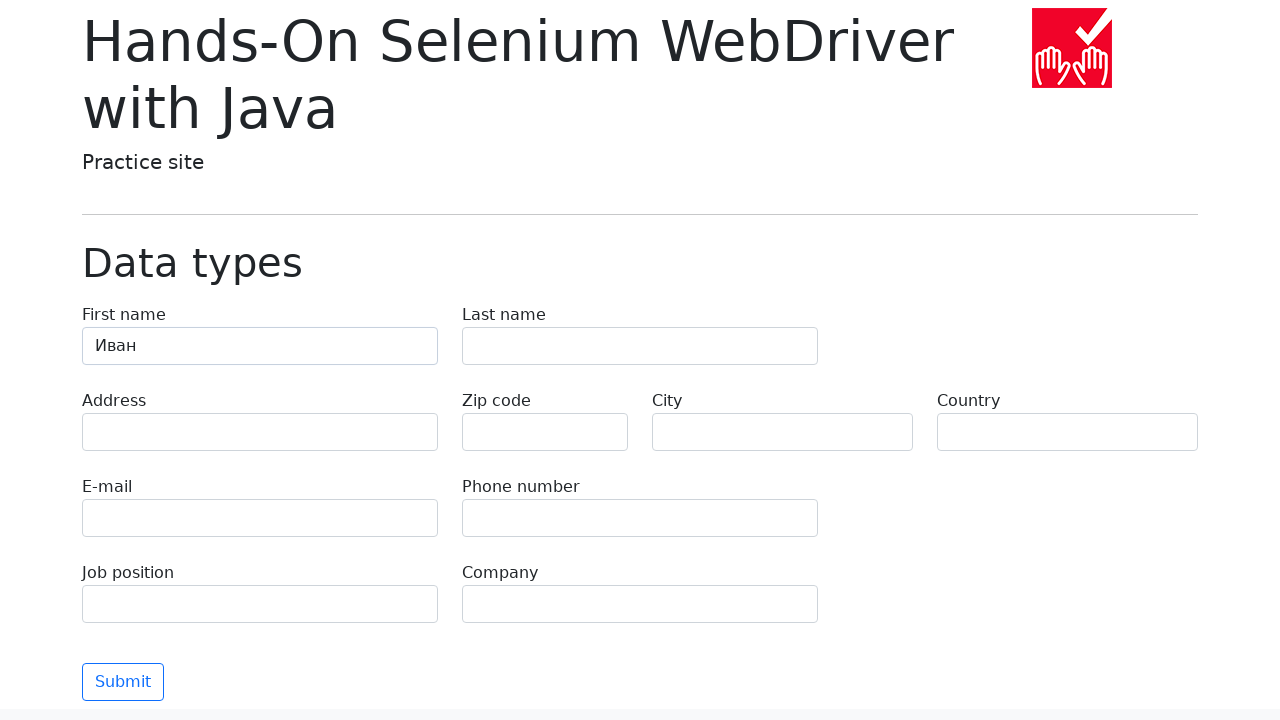

Filled form field 'last-name' with 'Петров' on input[name='last-name']
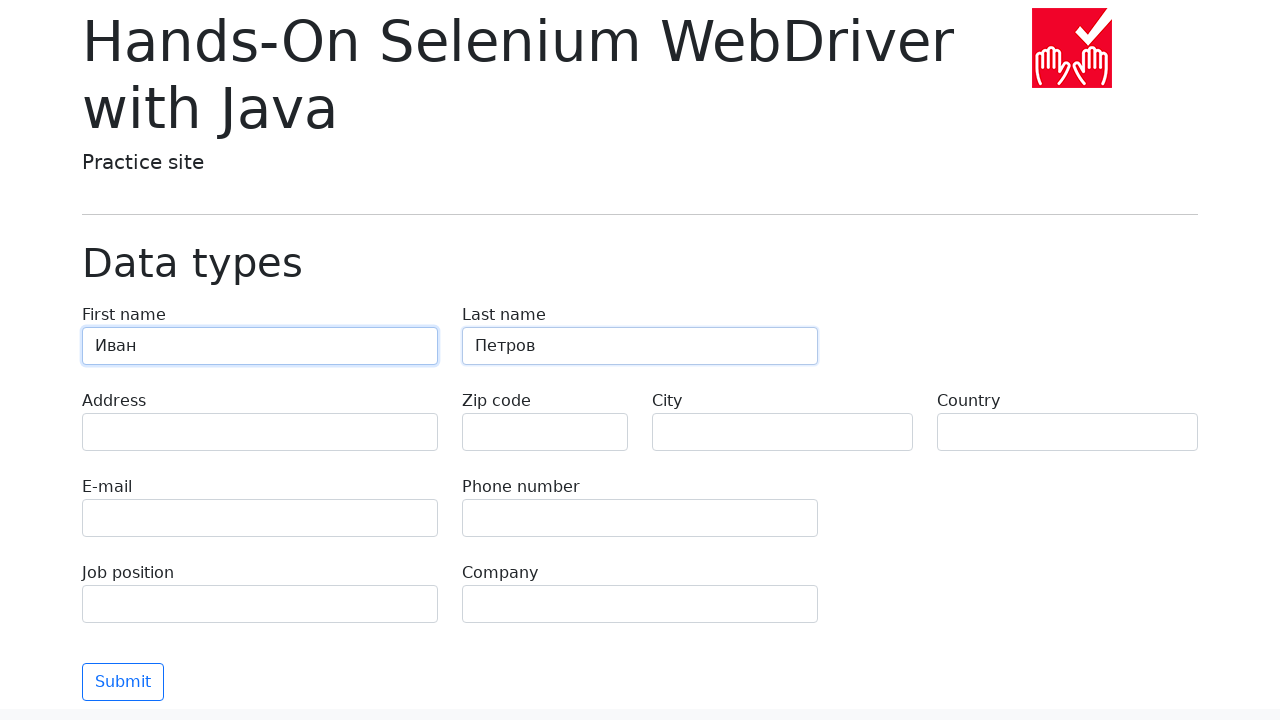

Filled form field 'address' with 'Ленина, 55-3' on input[name='address']
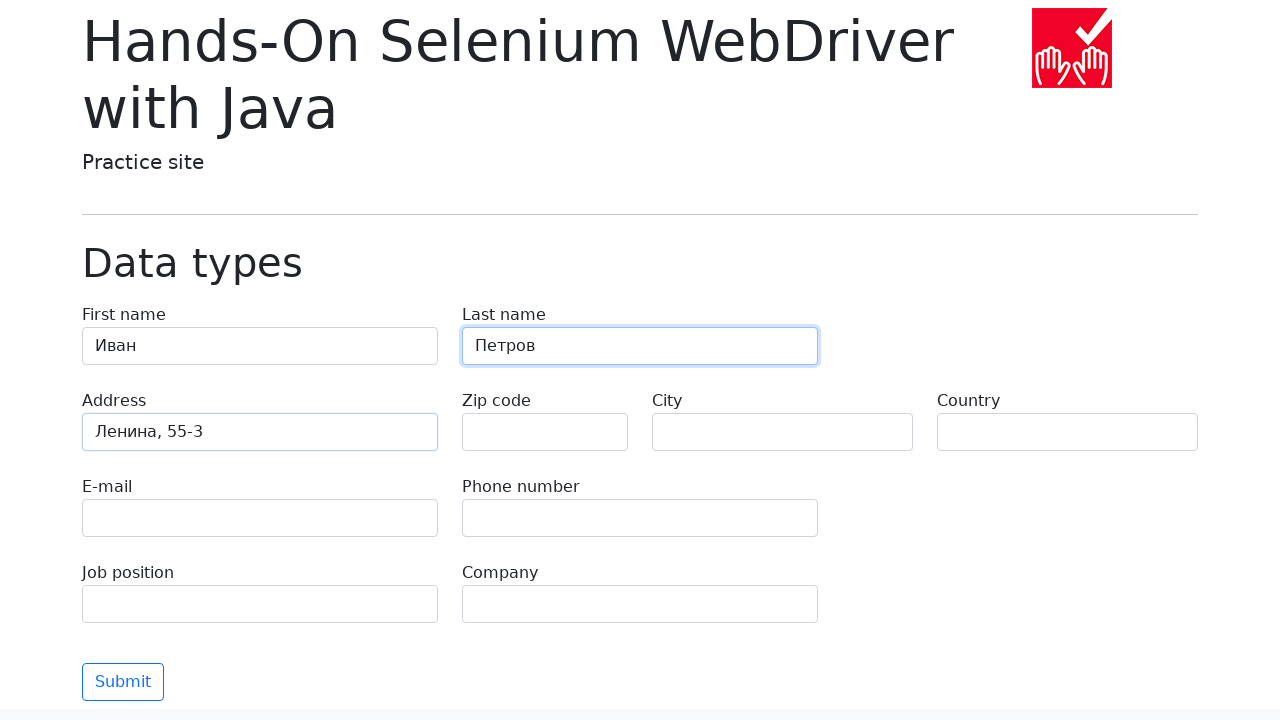

Filled form field 'e-mail' with 'test@skypro.com' on input[name='e-mail']
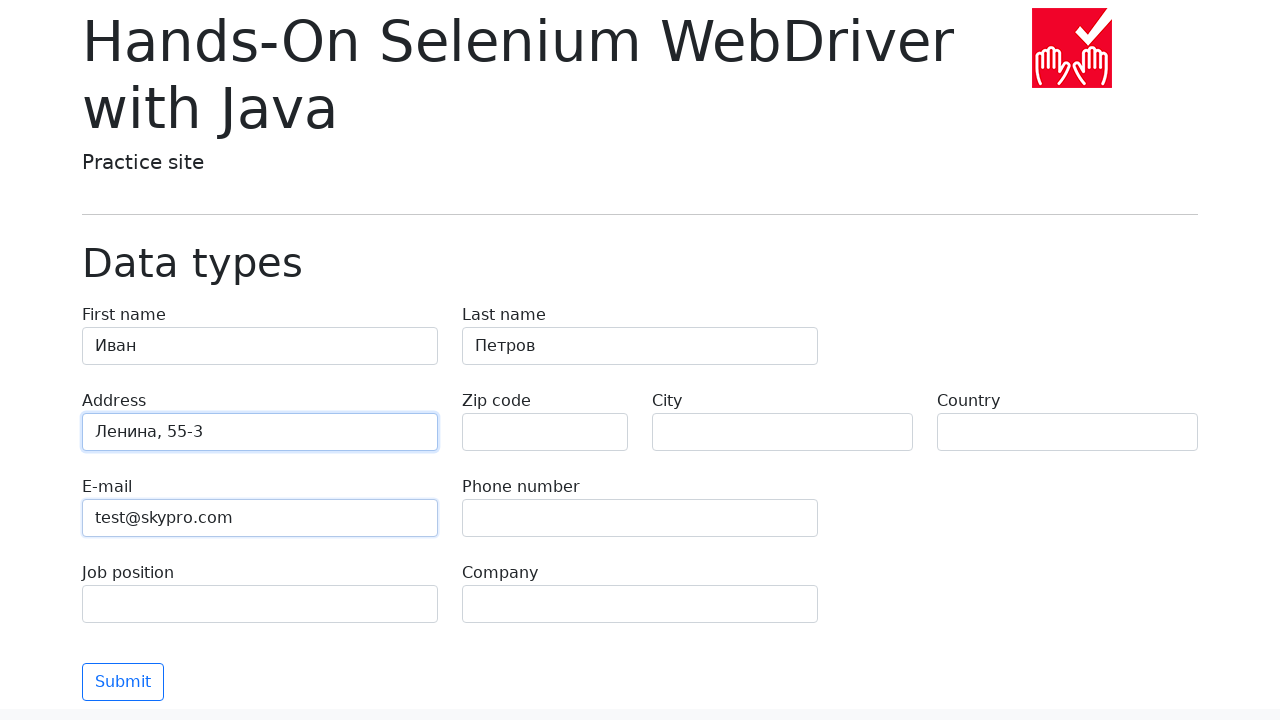

Filled form field 'phone' with '+7985899998787' on input[name='phone']
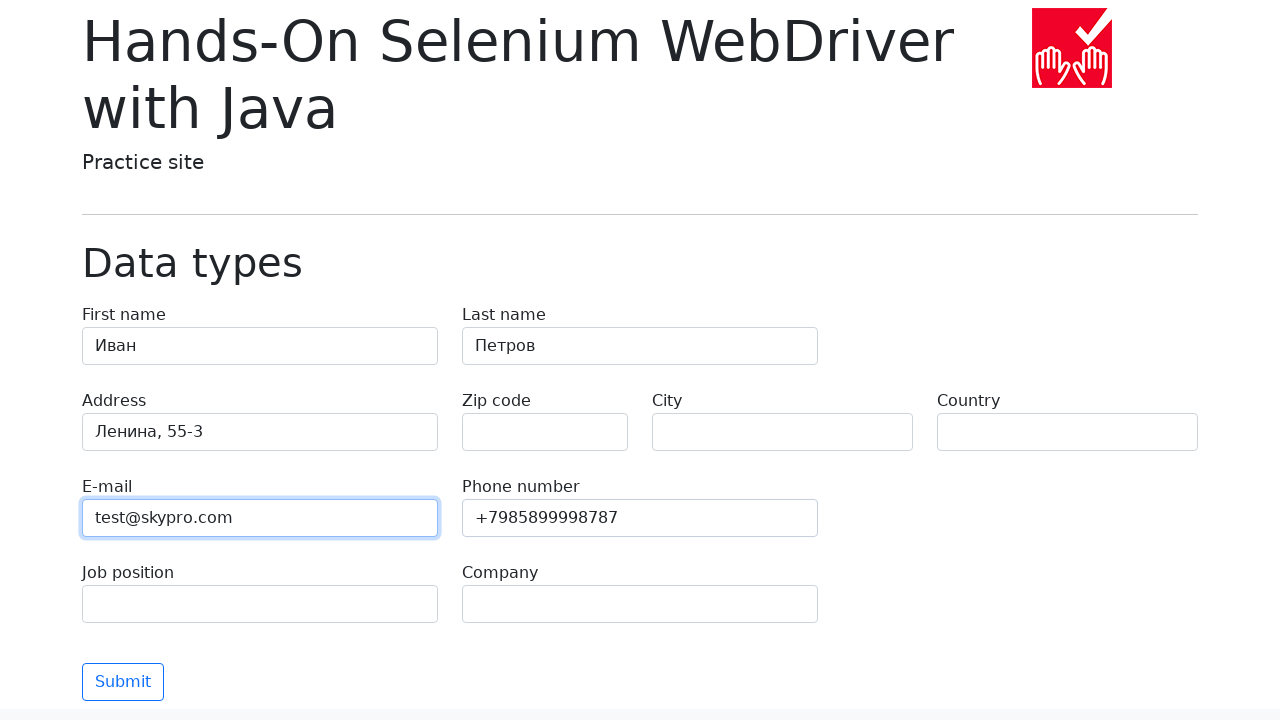

Filled form field 'city' with 'Москва' on input[name='city']
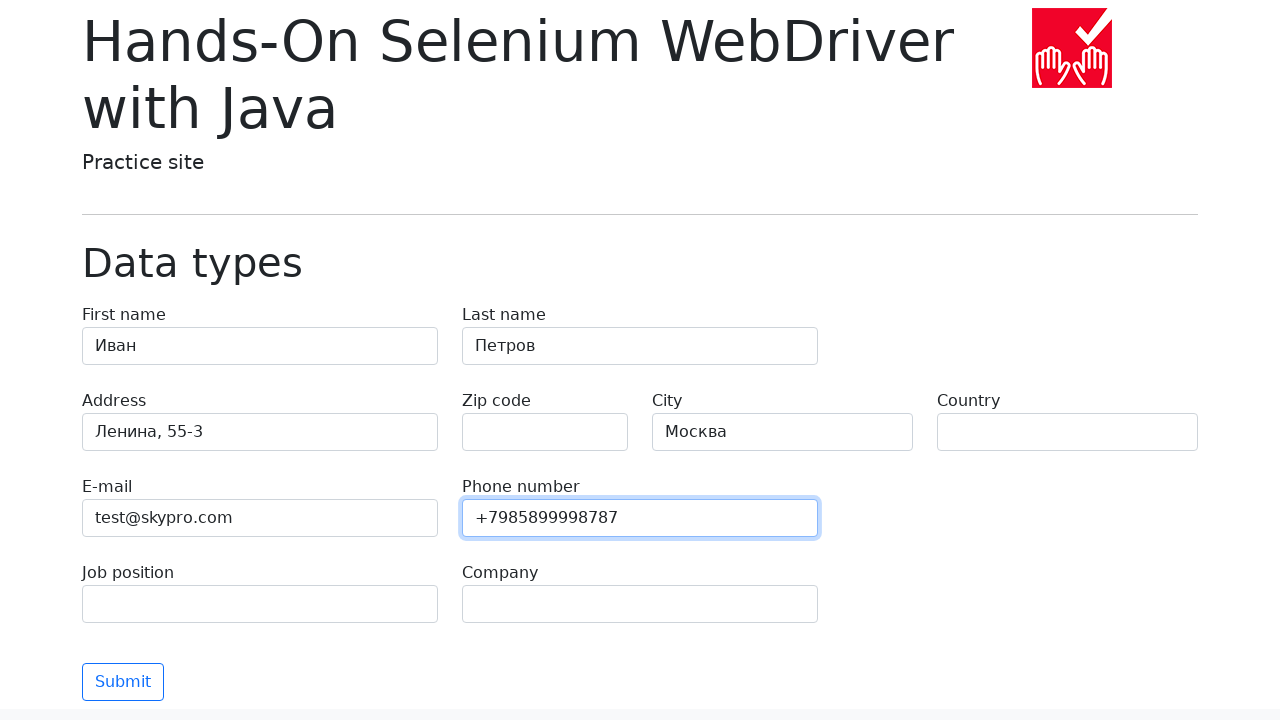

Filled form field 'country' with 'Россия' on input[name='country']
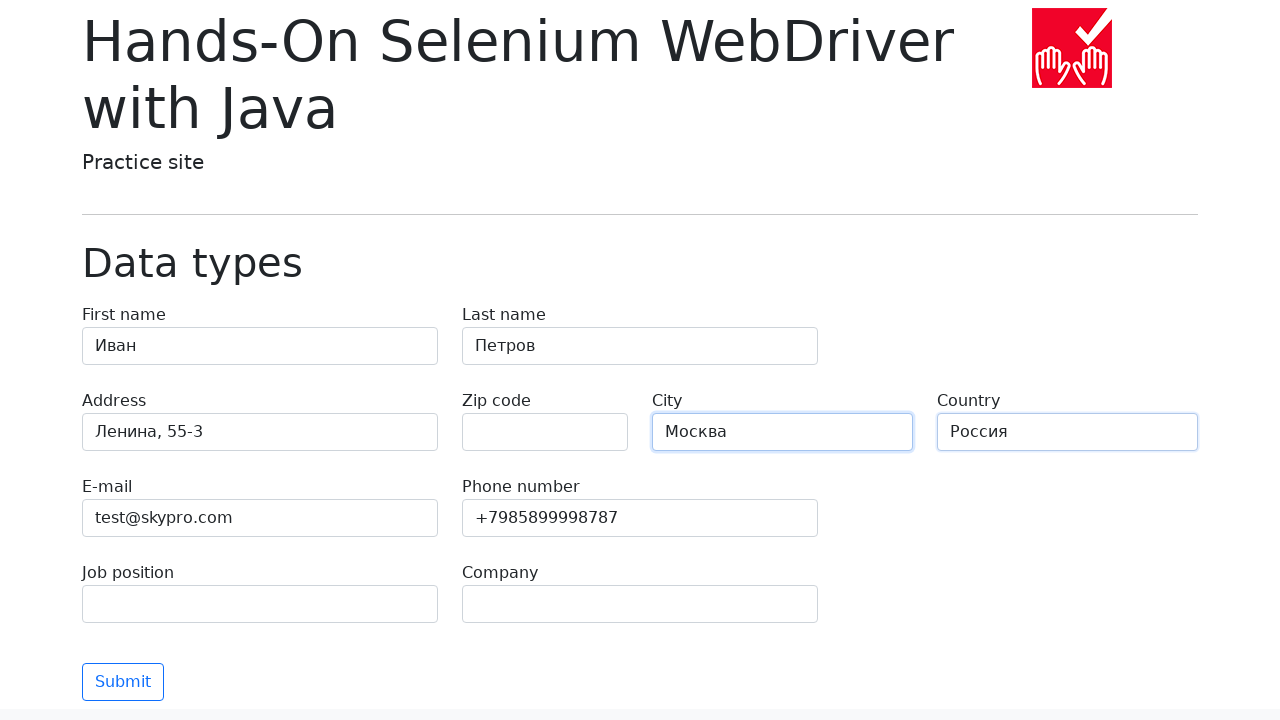

Filled form field 'job-position' with 'QA' on input[name='job-position']
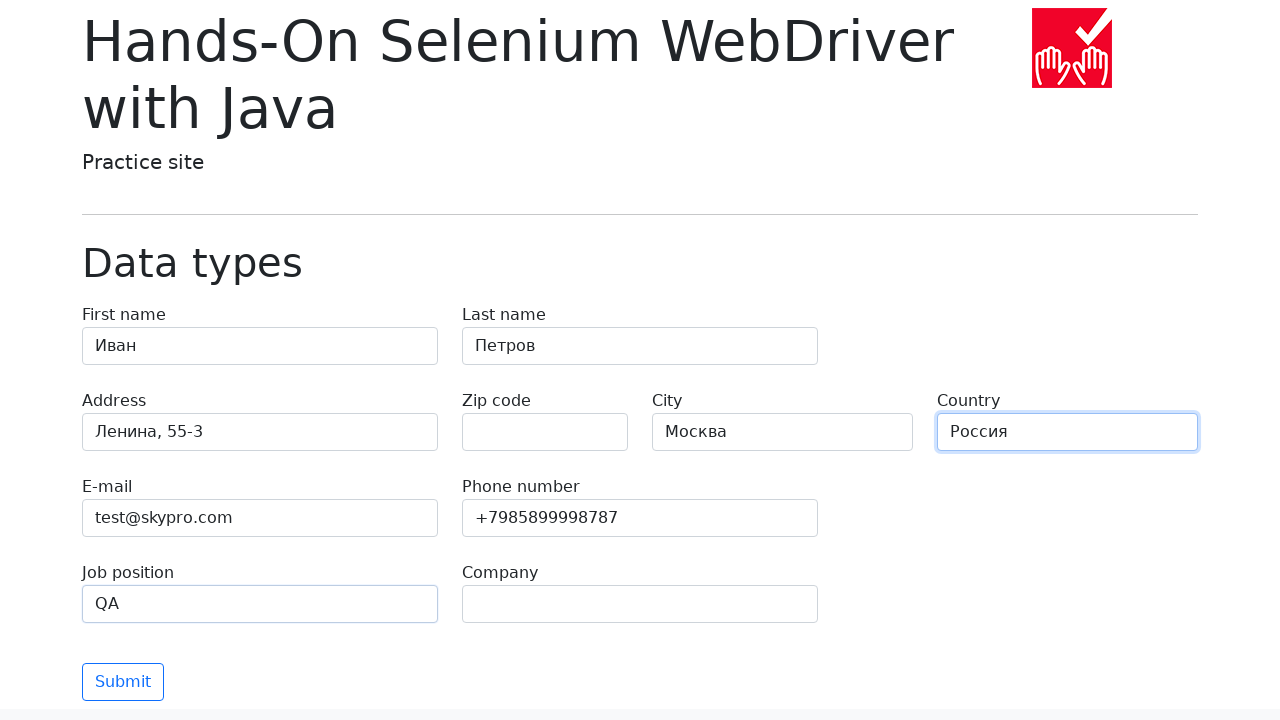

Filled form field 'company' with 'SkyPro' on input[name='company']
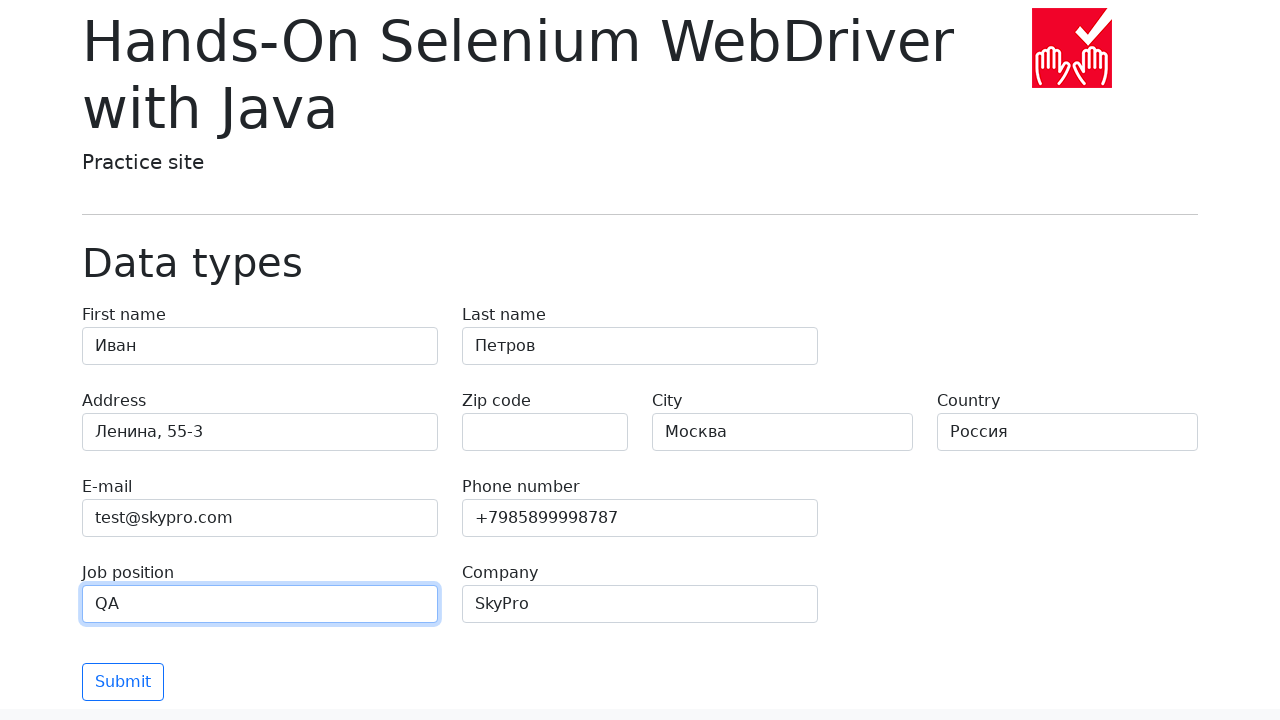

Clicked submit button to validate form at (123, 682) on button[class*='btn-outline-primary']
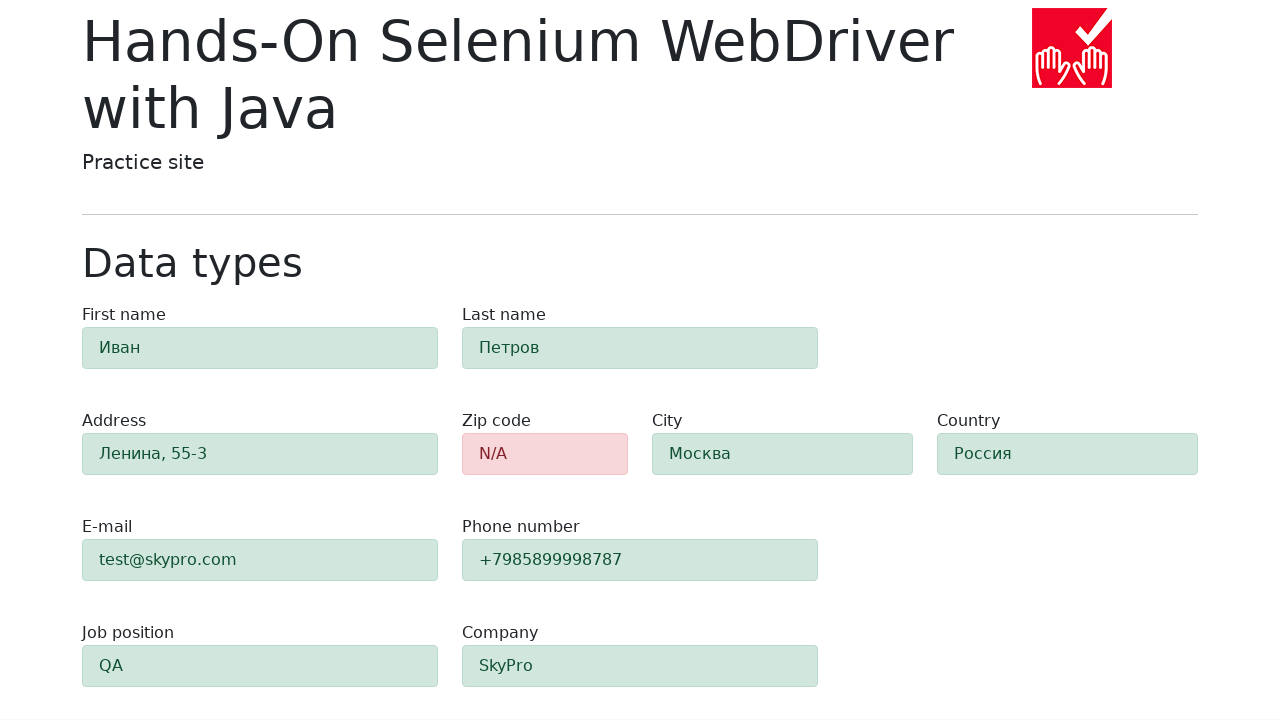

Verified valid field 'first-name' is visible with green background
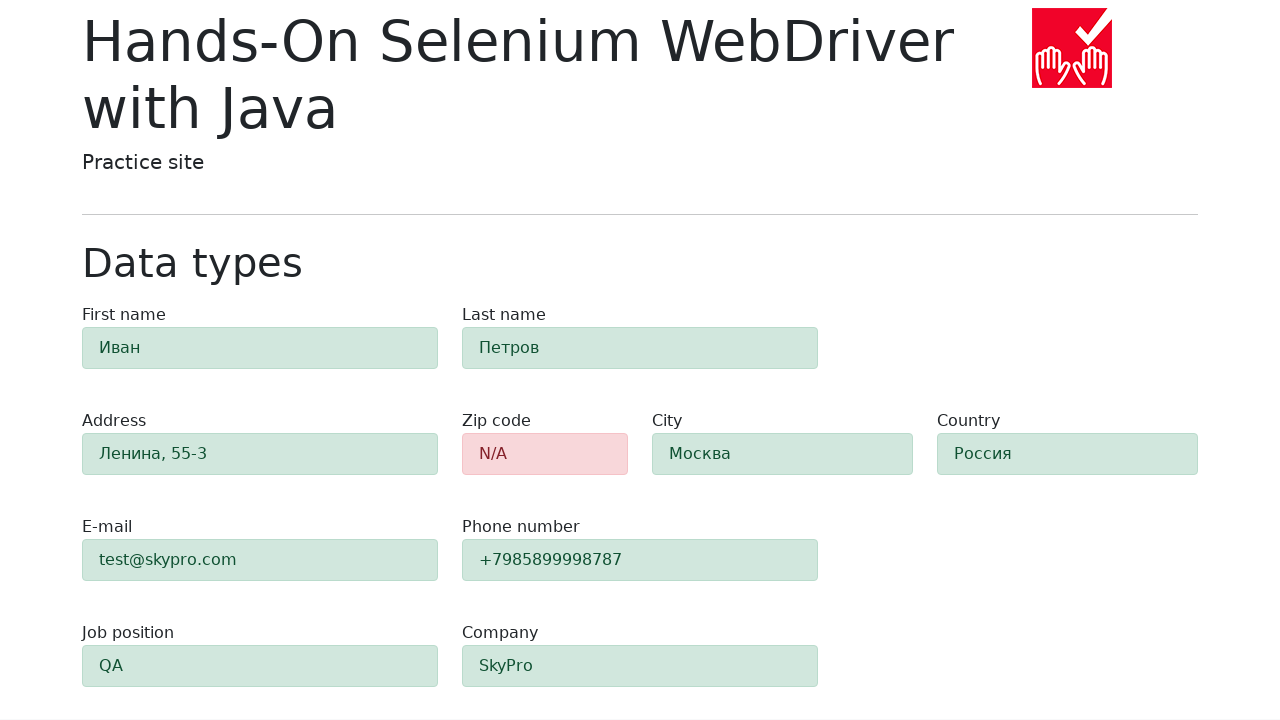

Verified valid field 'last-name' is visible with green background
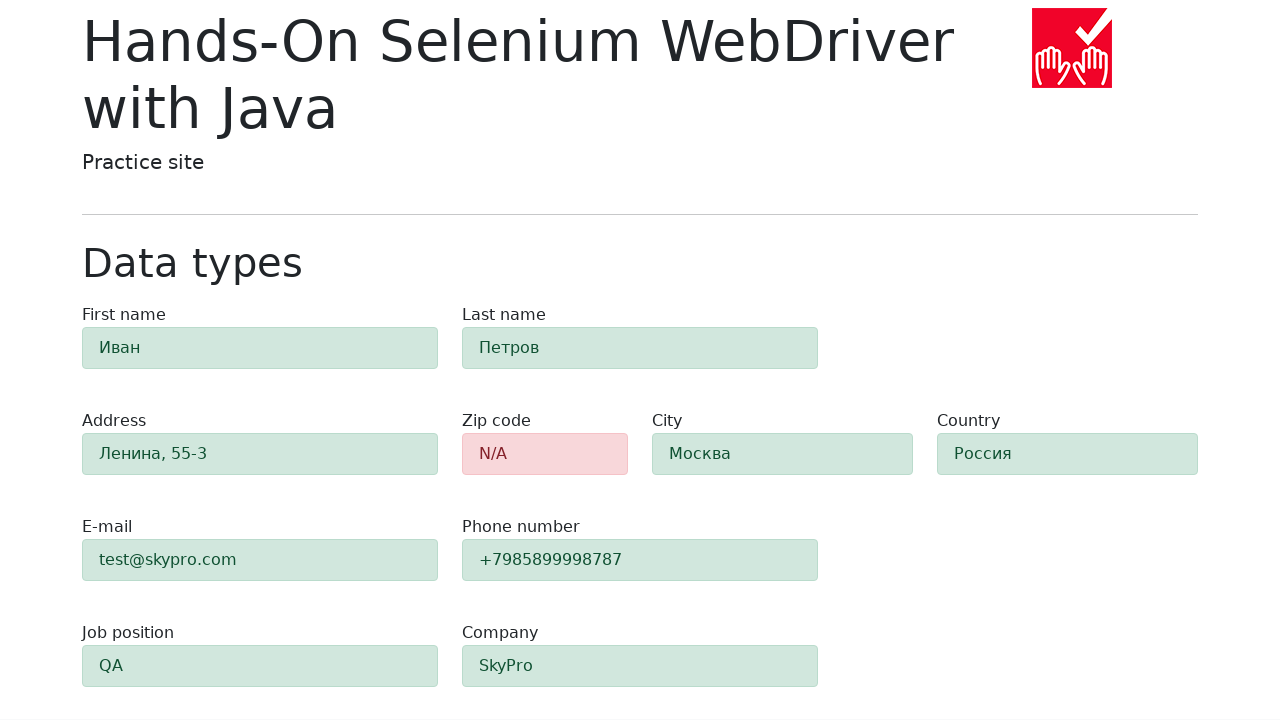

Verified valid field 'address' is visible with green background
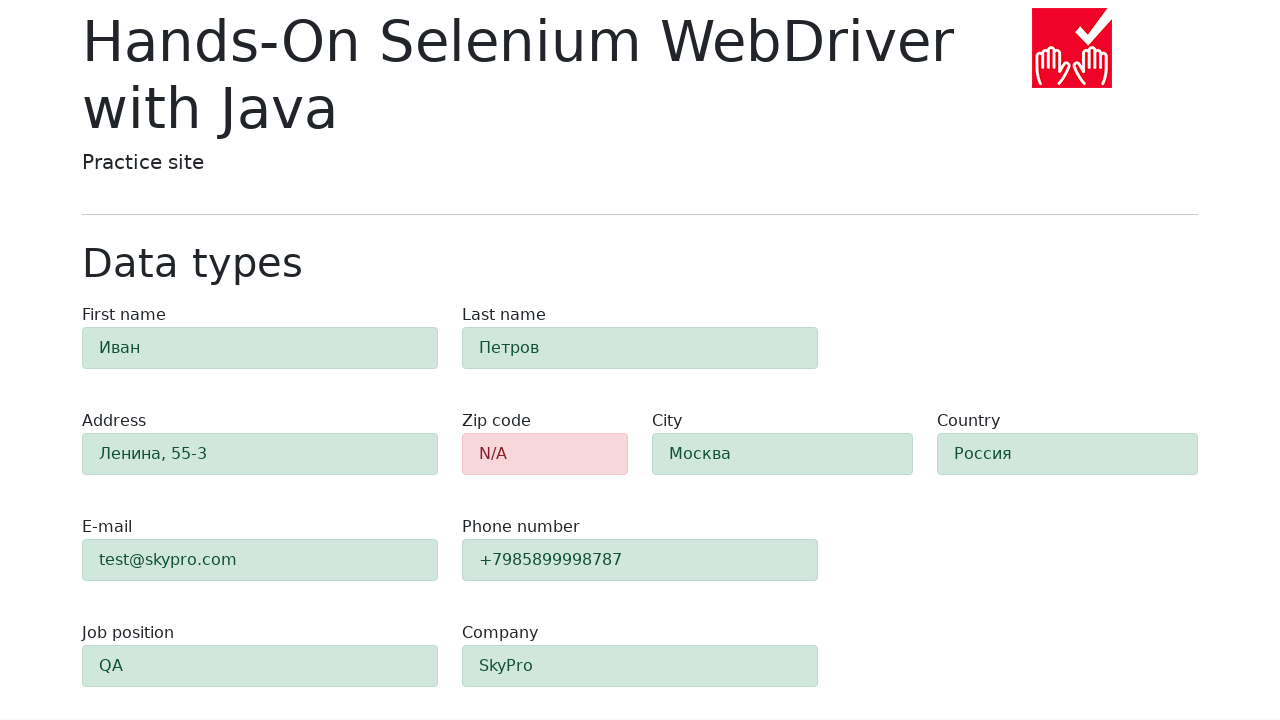

Verified valid field 'e-mail' is visible with green background
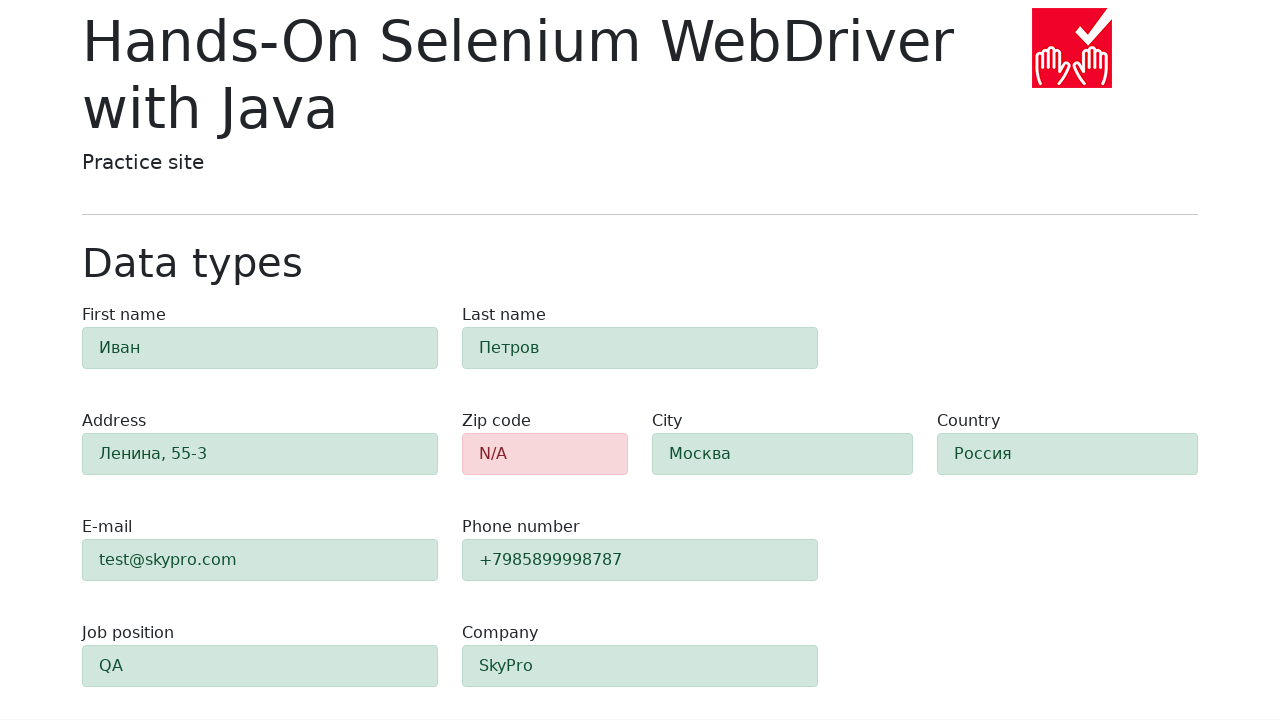

Verified valid field 'phone' is visible with green background
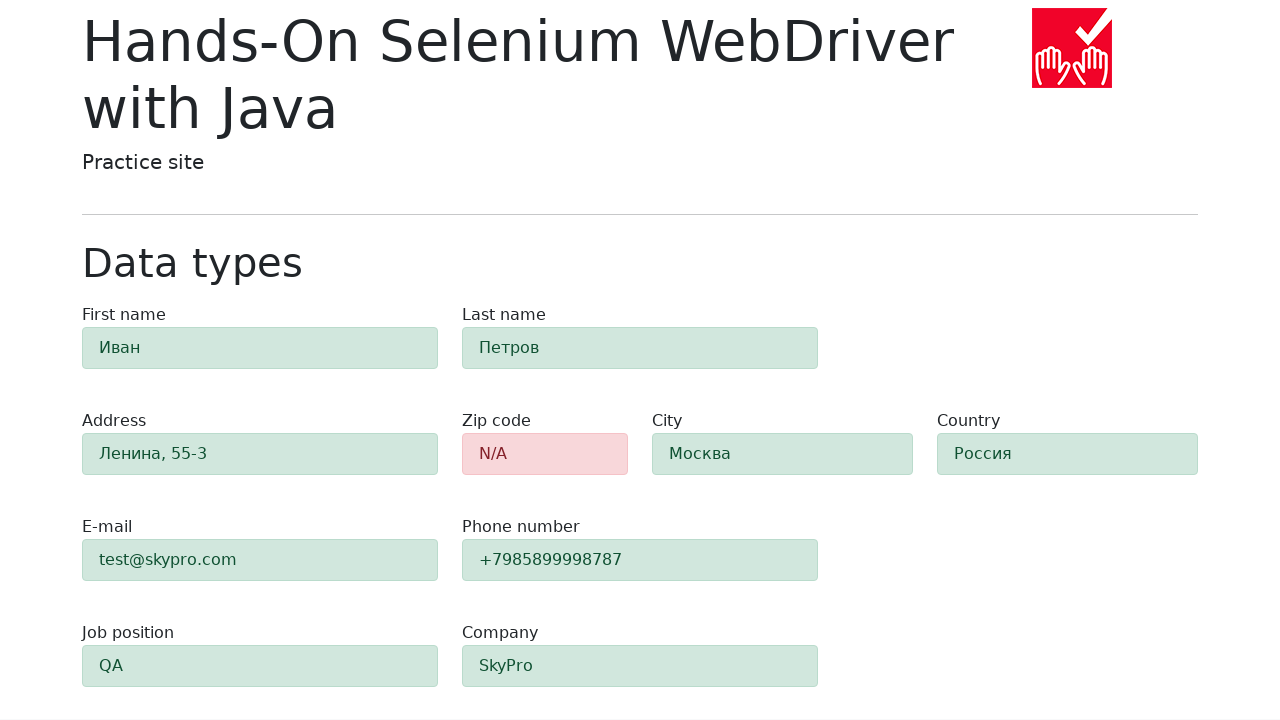

Verified valid field 'city' is visible with green background
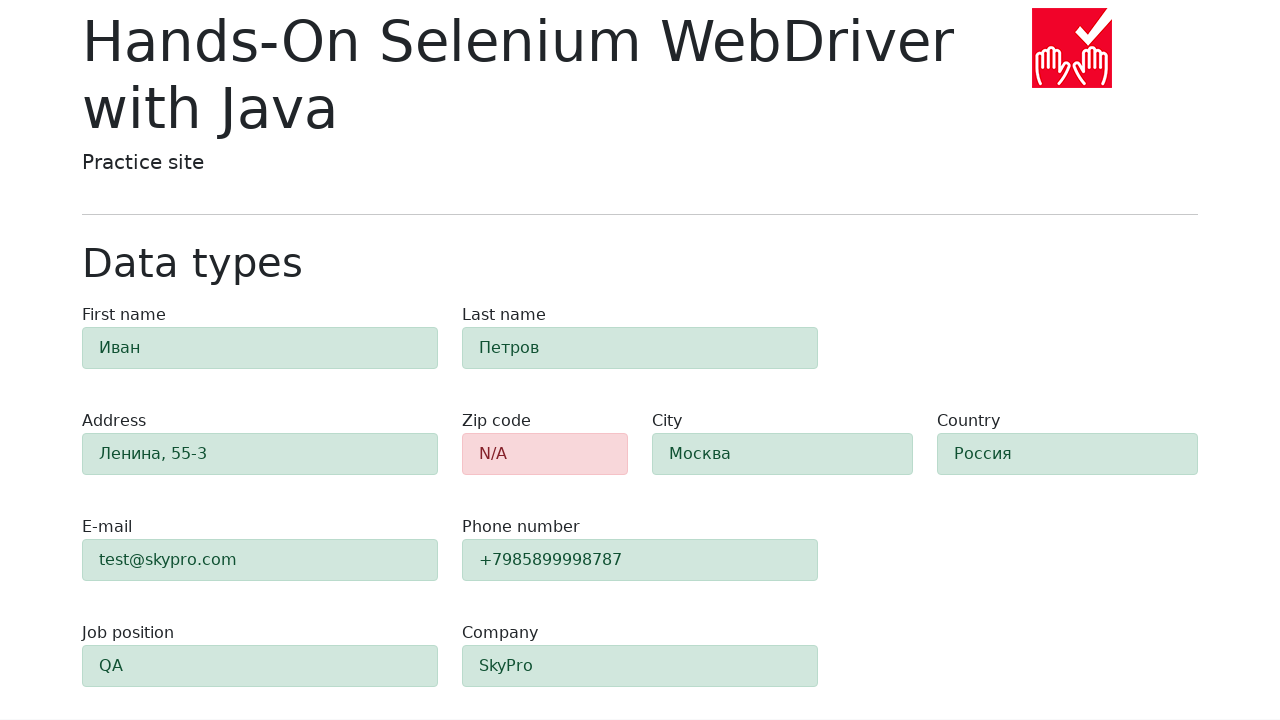

Verified valid field 'country' is visible with green background
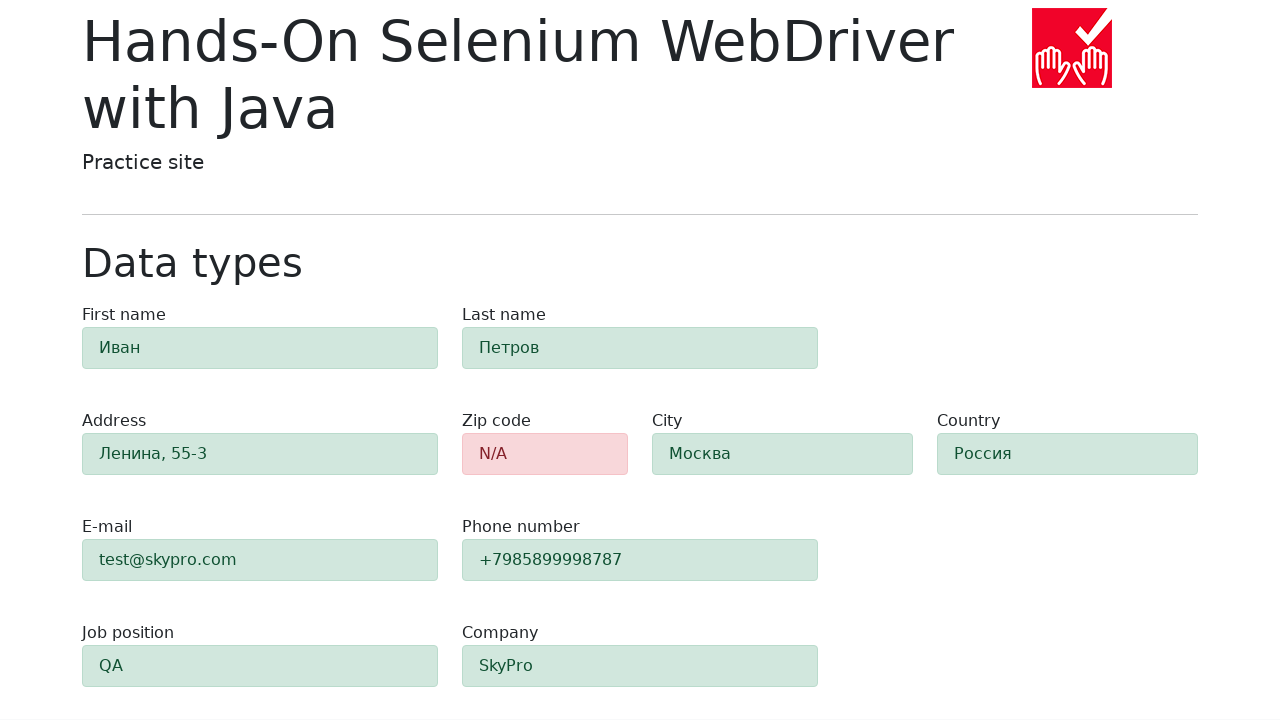

Verified valid field 'job-position' is visible with green background
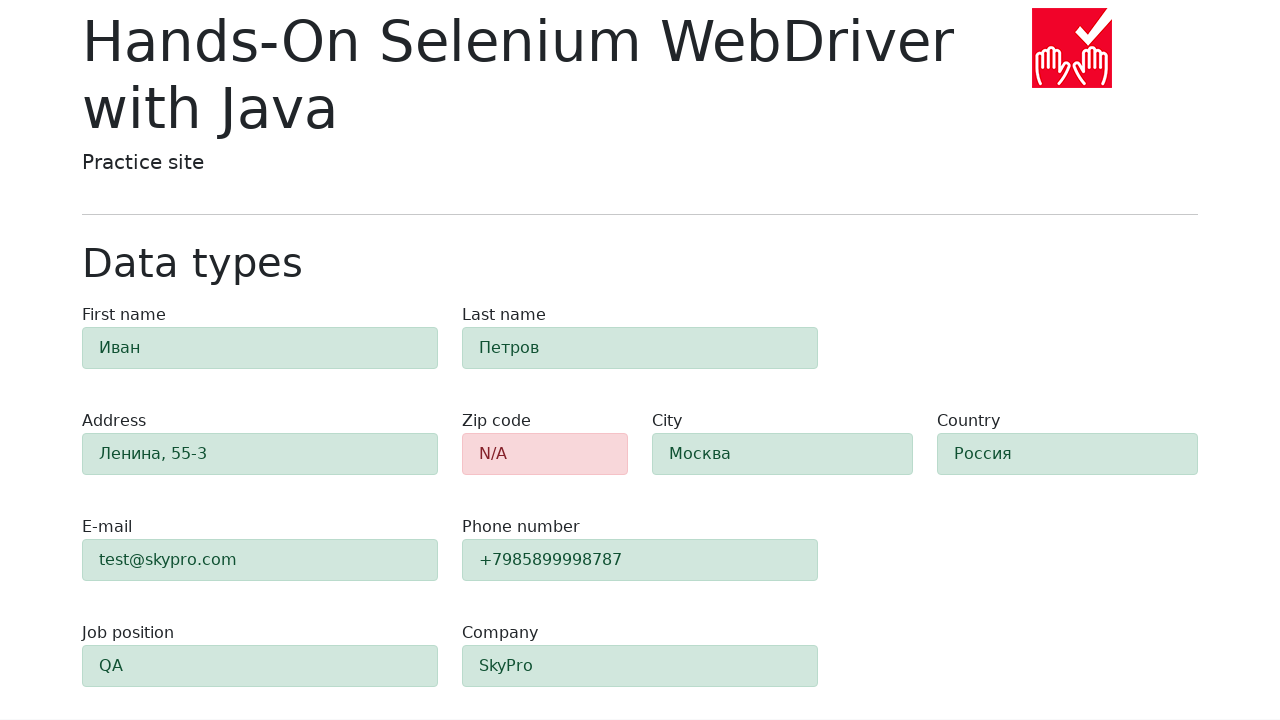

Verified valid field 'company' is visible with green background
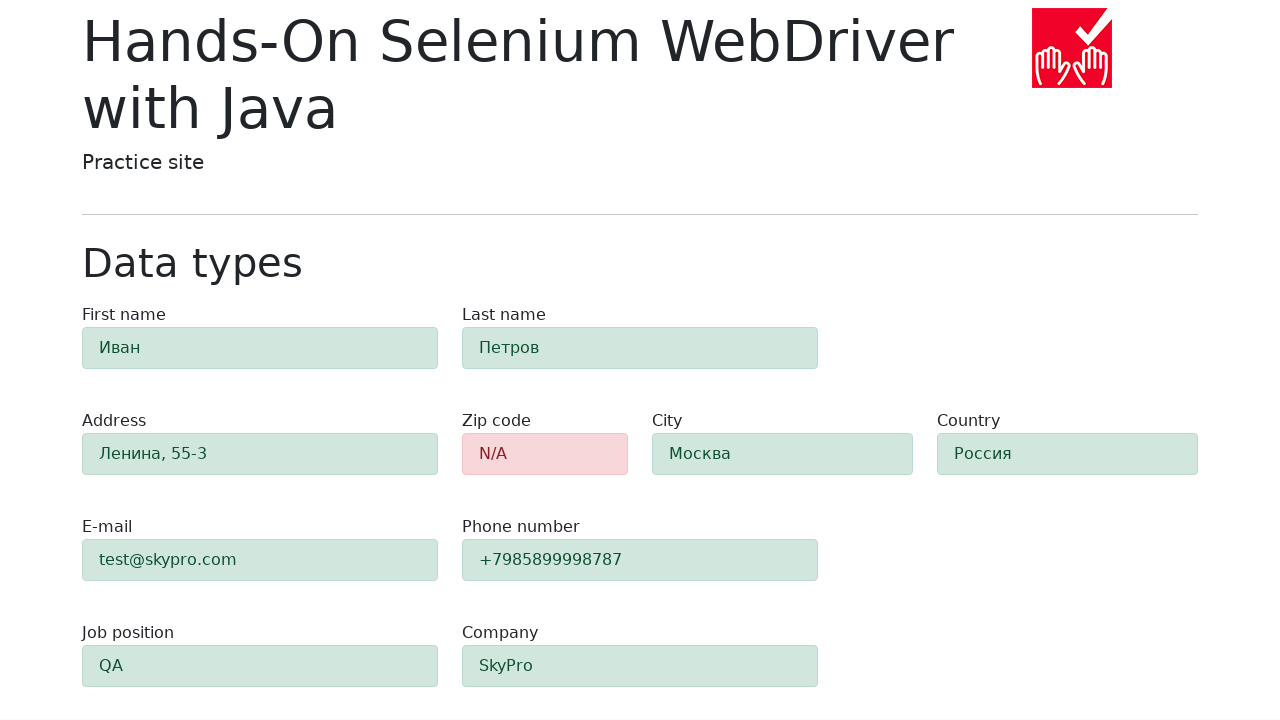

Verified zip-code field is visible with red background (validation error)
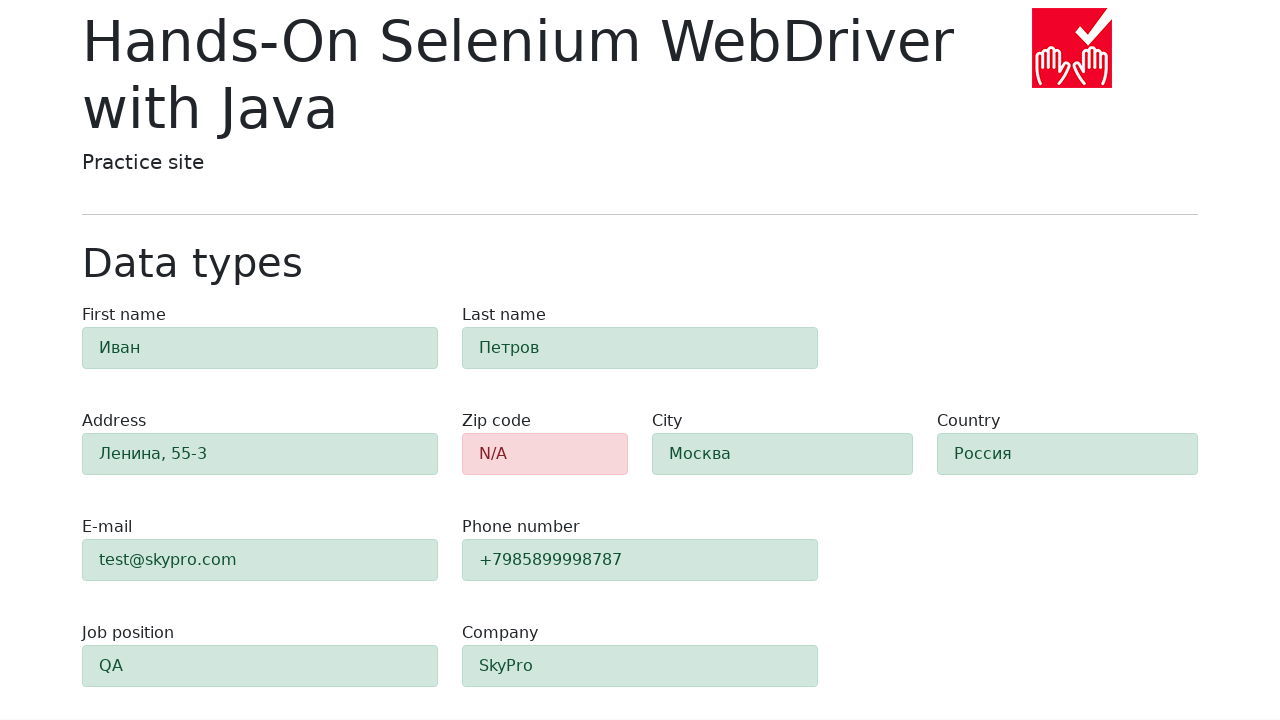

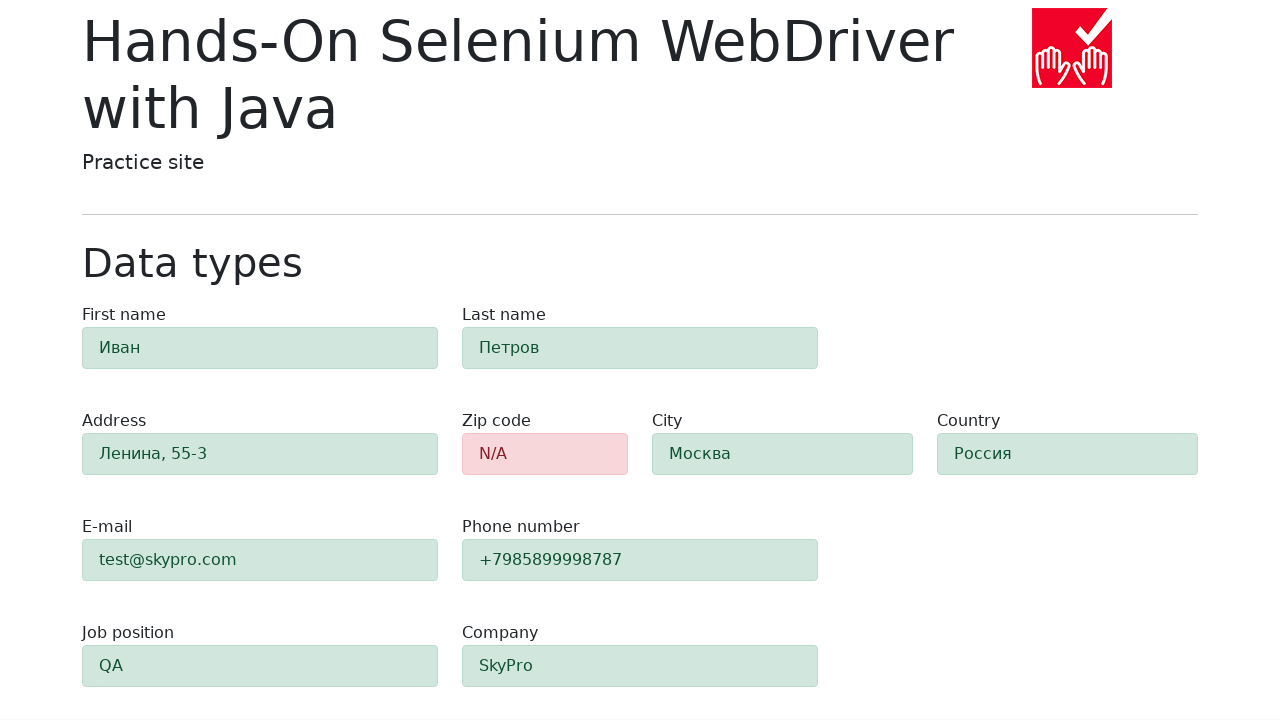